Tests jQuery UI datepicker functionality by opening the datepicker widget and selecting a date from the calendar (first row, last column - Saturday of first week).

Starting URL: https://jqueryui.com/datepicker/

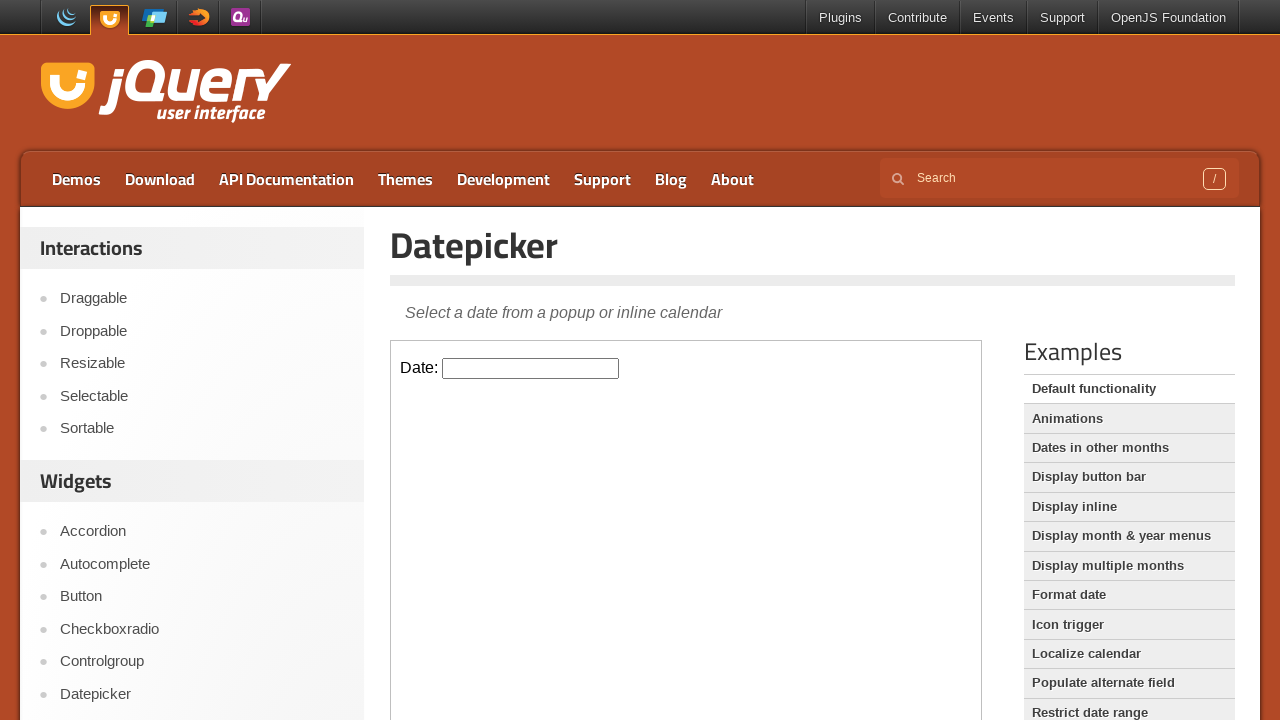

Located iframe containing datepicker demo
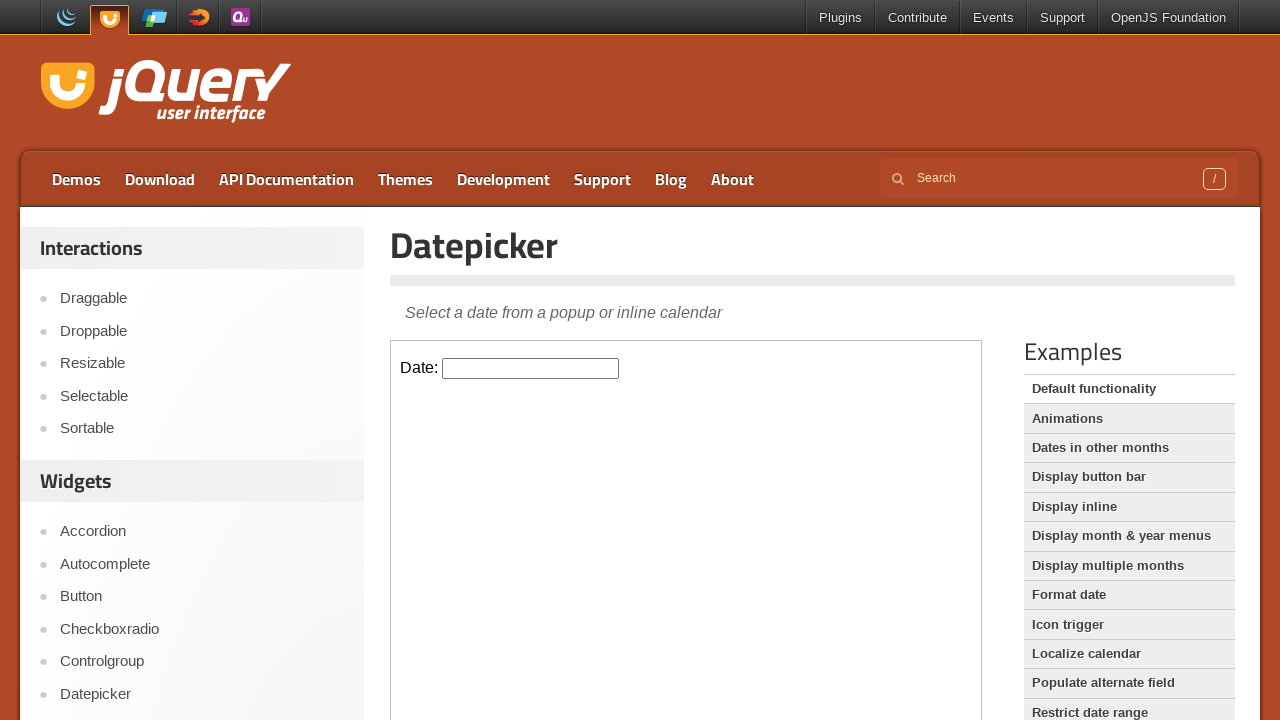

Clicked datepicker input to open calendar widget at (531, 368) on iframe.demo-frame >> internal:control=enter-frame >> #datepicker
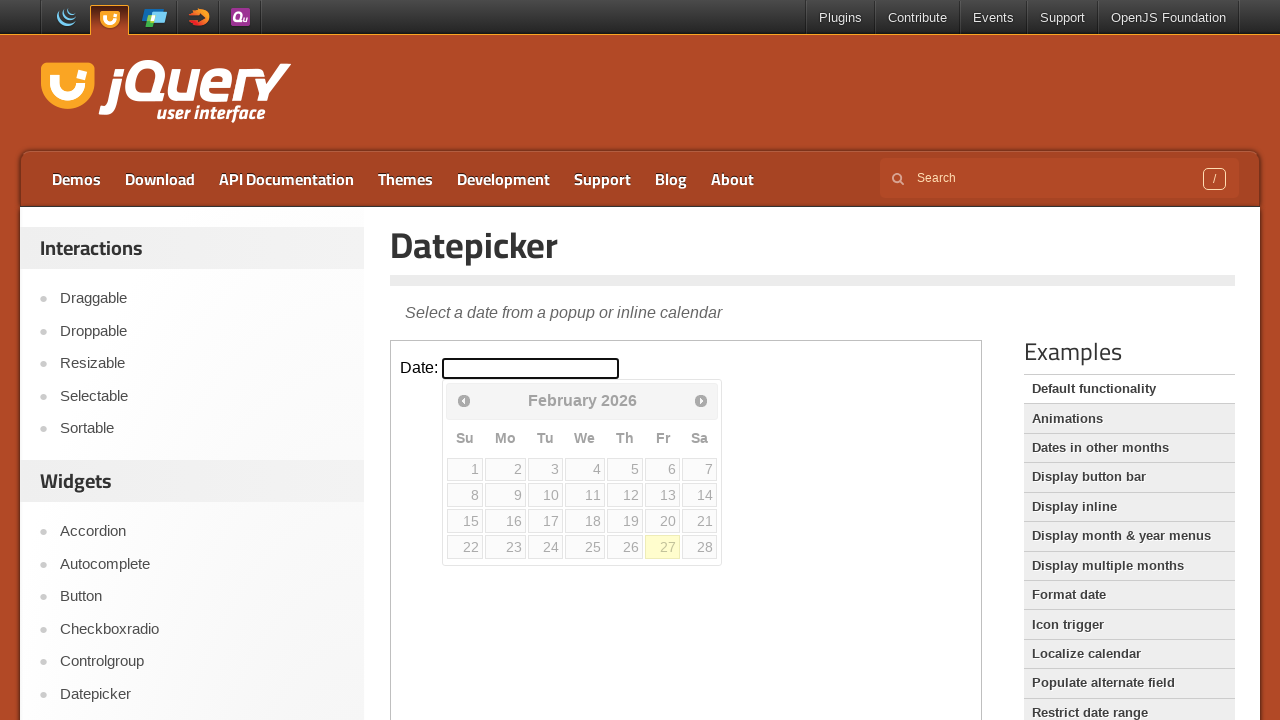

Selected Saturday (first row, last column) from datepicker calendar at (700, 469) on iframe.demo-frame >> internal:control=enter-frame >> #ui-datepicker-div table tb
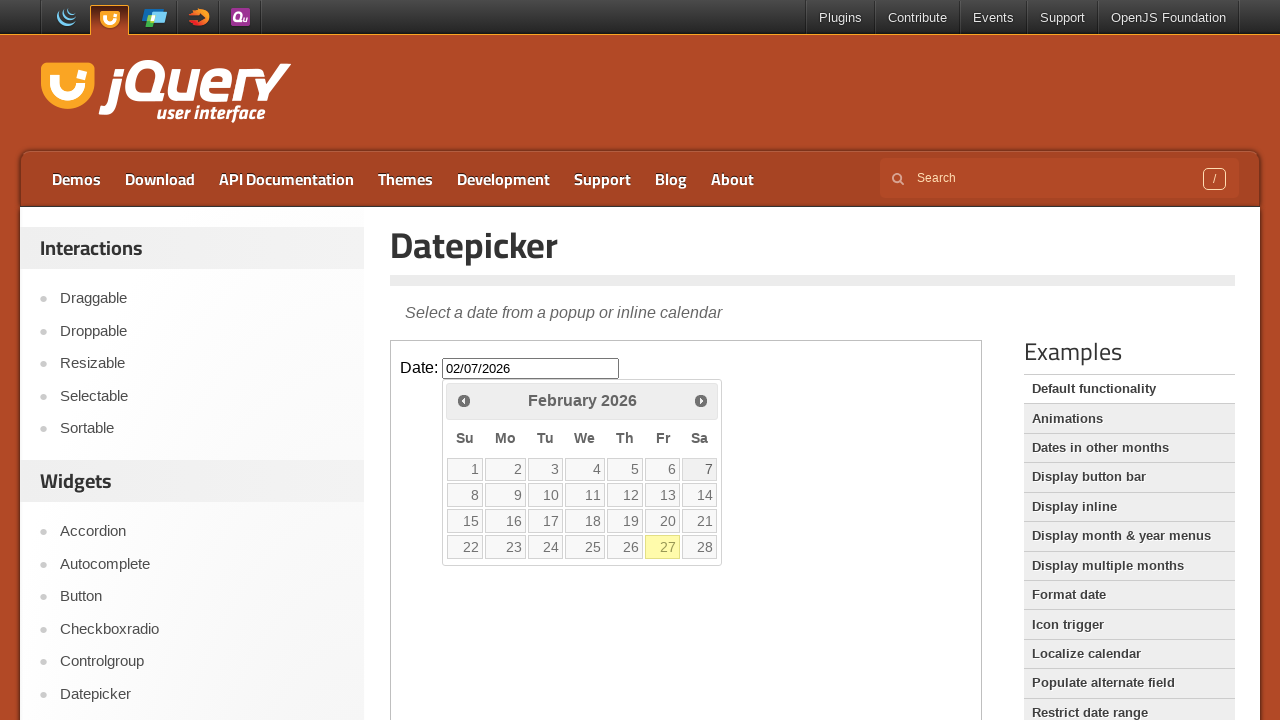

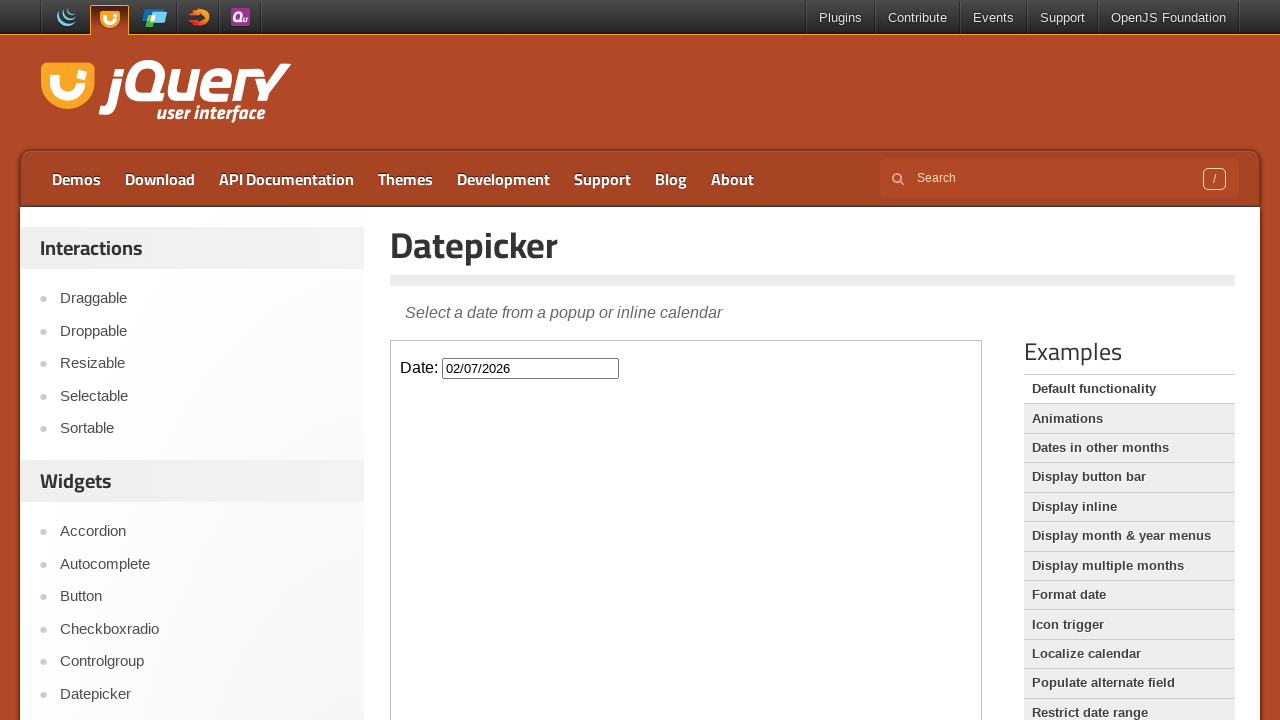